Tests that a todo item is removed if an empty text string is entered during editing

Starting URL: https://demo.playwright.dev/todomvc

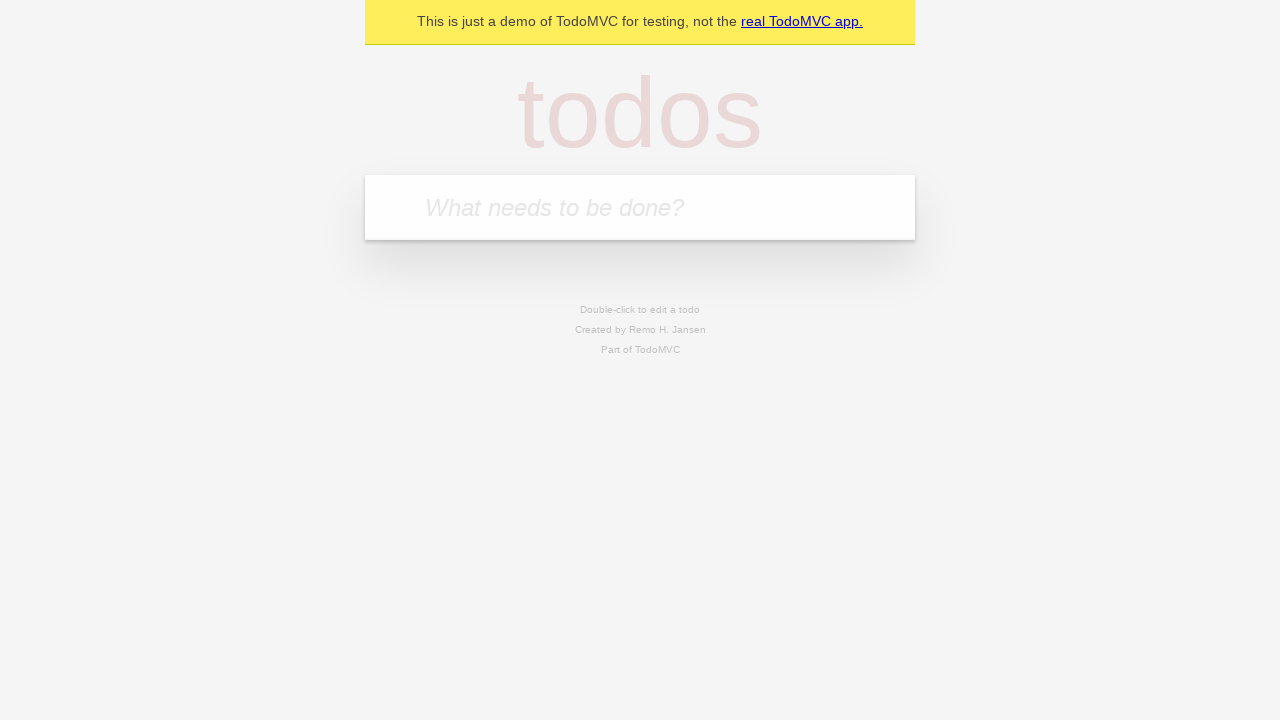

Filled todo input with 'buy some cheese' on internal:attr=[placeholder="What needs to be done?"i]
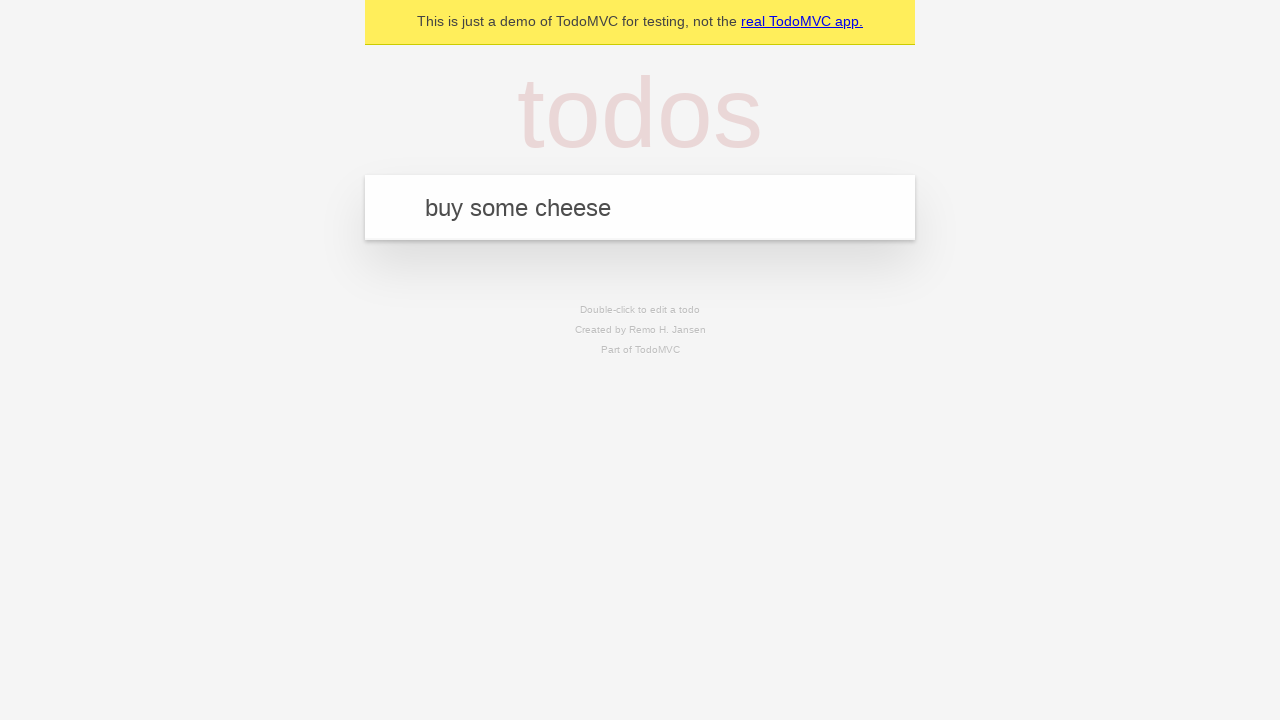

Pressed Enter to create first todo item on internal:attr=[placeholder="What needs to be done?"i]
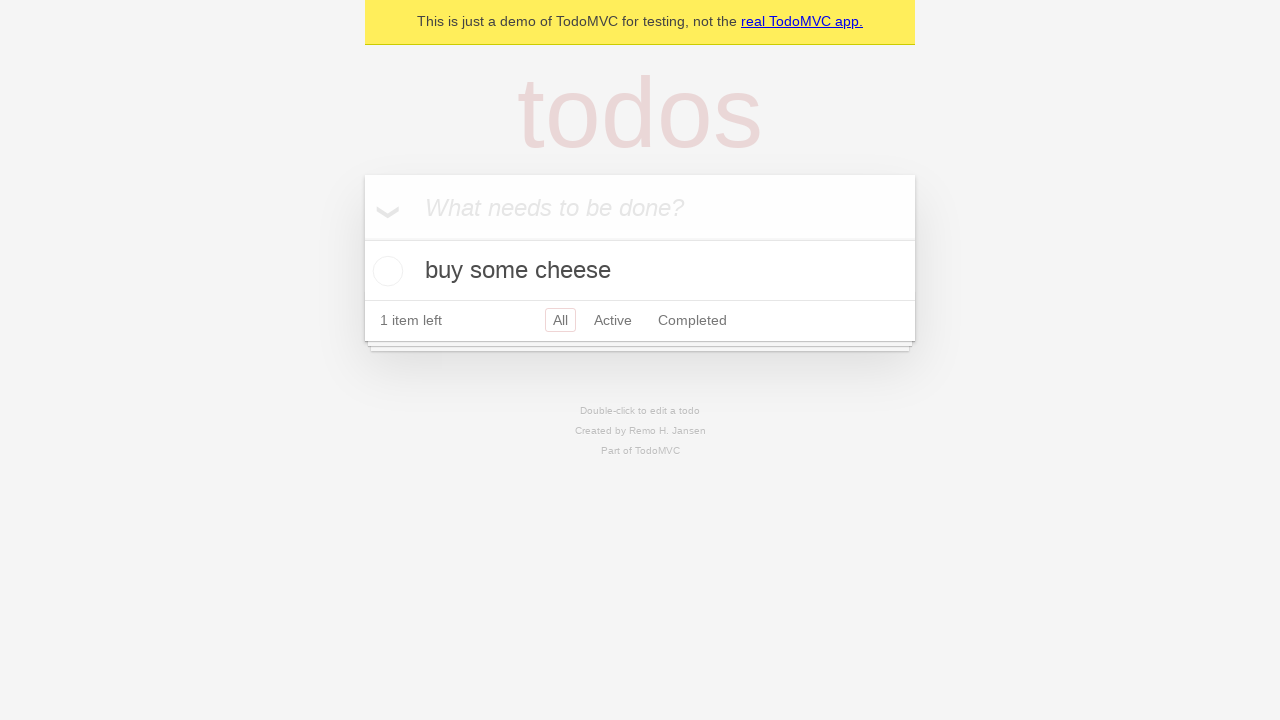

Filled todo input with 'feed the cat' on internal:attr=[placeholder="What needs to be done?"i]
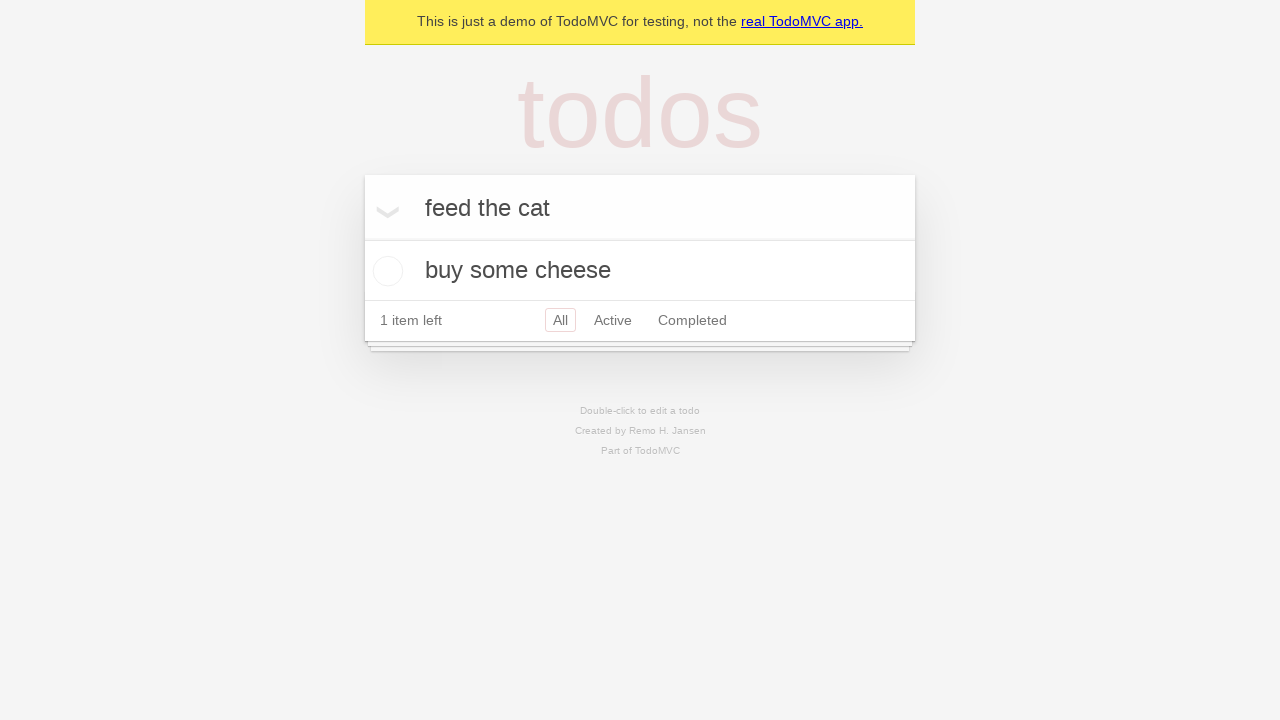

Pressed Enter to create second todo item on internal:attr=[placeholder="What needs to be done?"i]
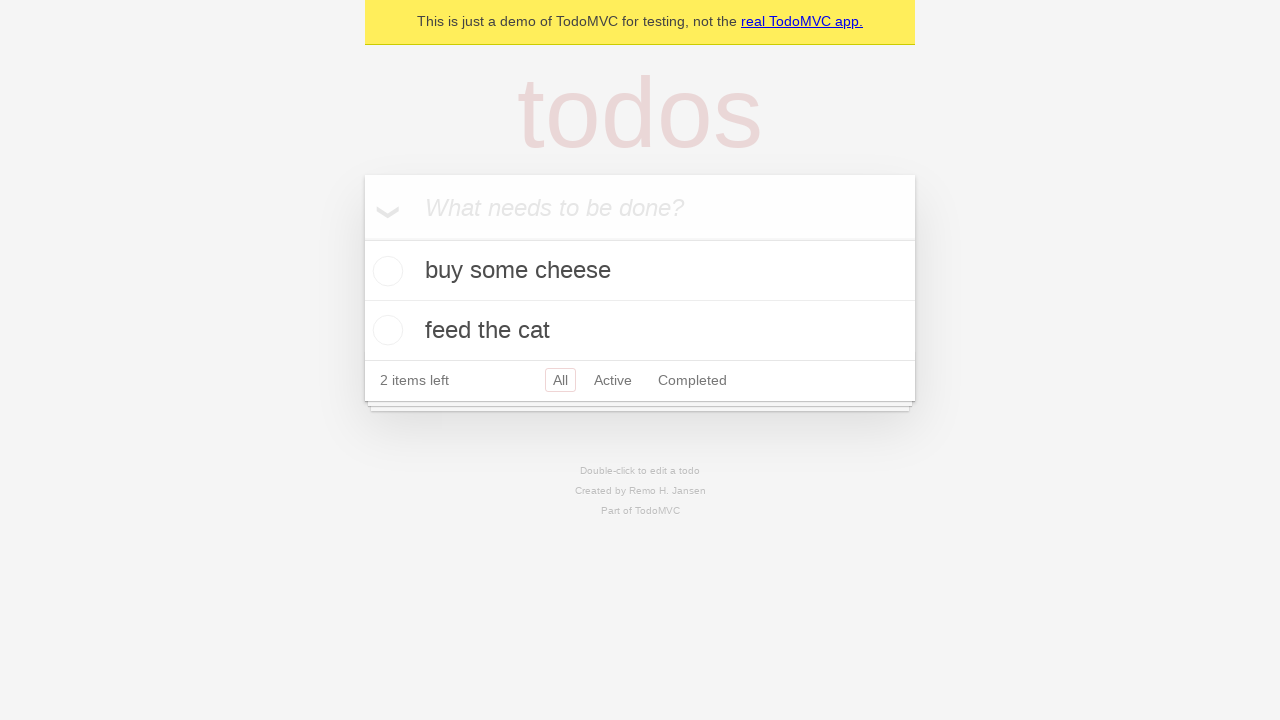

Filled todo input with 'book a doctors appointment' on internal:attr=[placeholder="What needs to be done?"i]
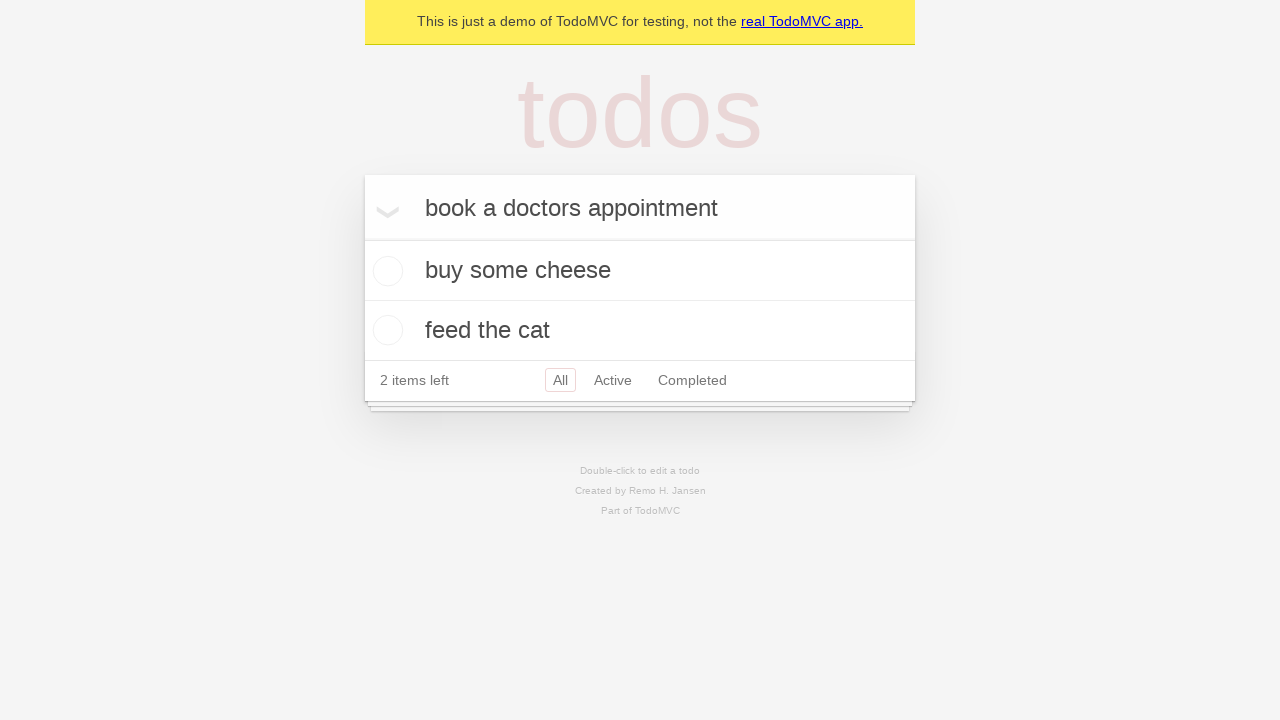

Pressed Enter to create third todo item on internal:attr=[placeholder="What needs to be done?"i]
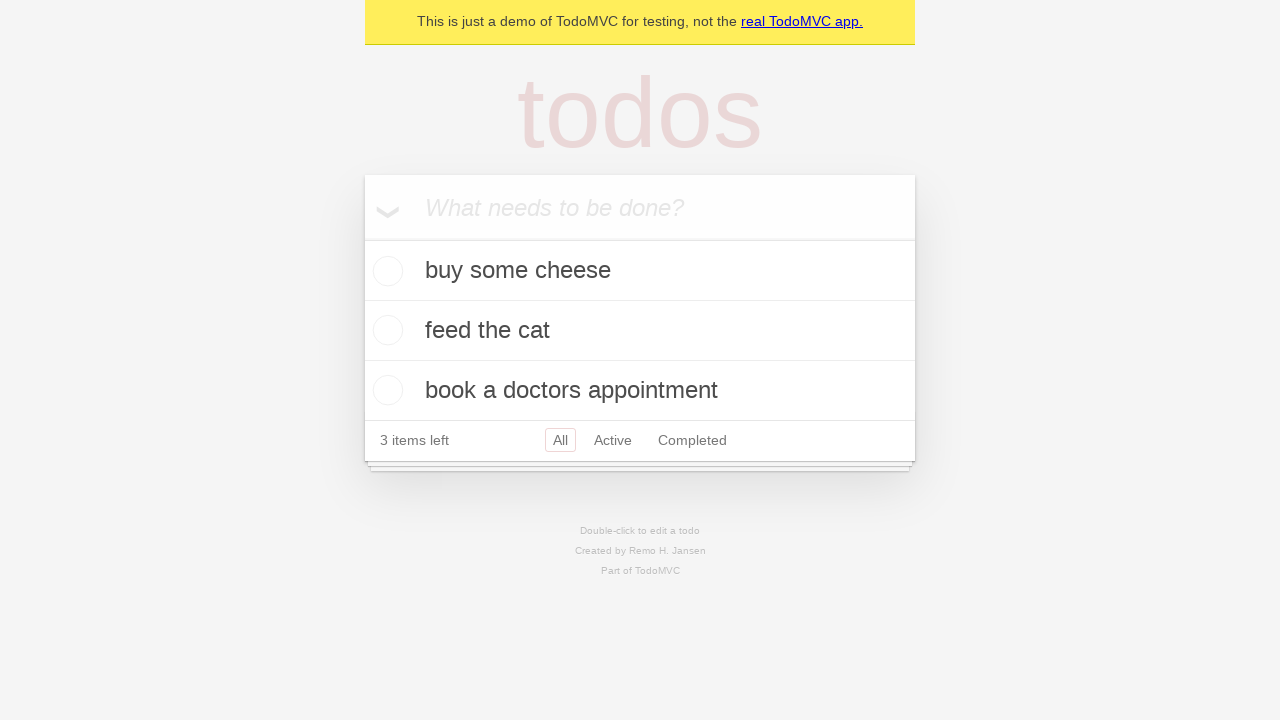

Double-clicked on second todo item to enter edit mode at (640, 331) on internal:testid=[data-testid="todo-item"s] >> nth=1
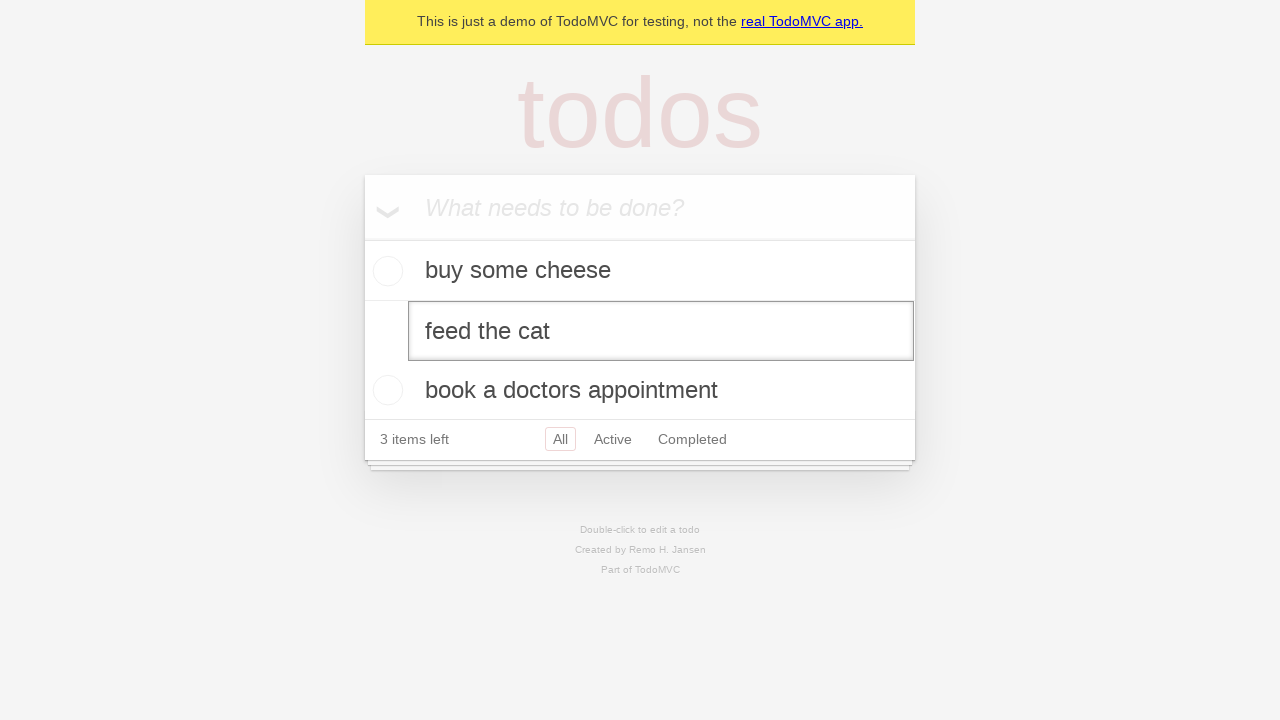

Cleared the edit textbox by filling with empty string on internal:testid=[data-testid="todo-item"s] >> nth=1 >> internal:role=textbox[nam
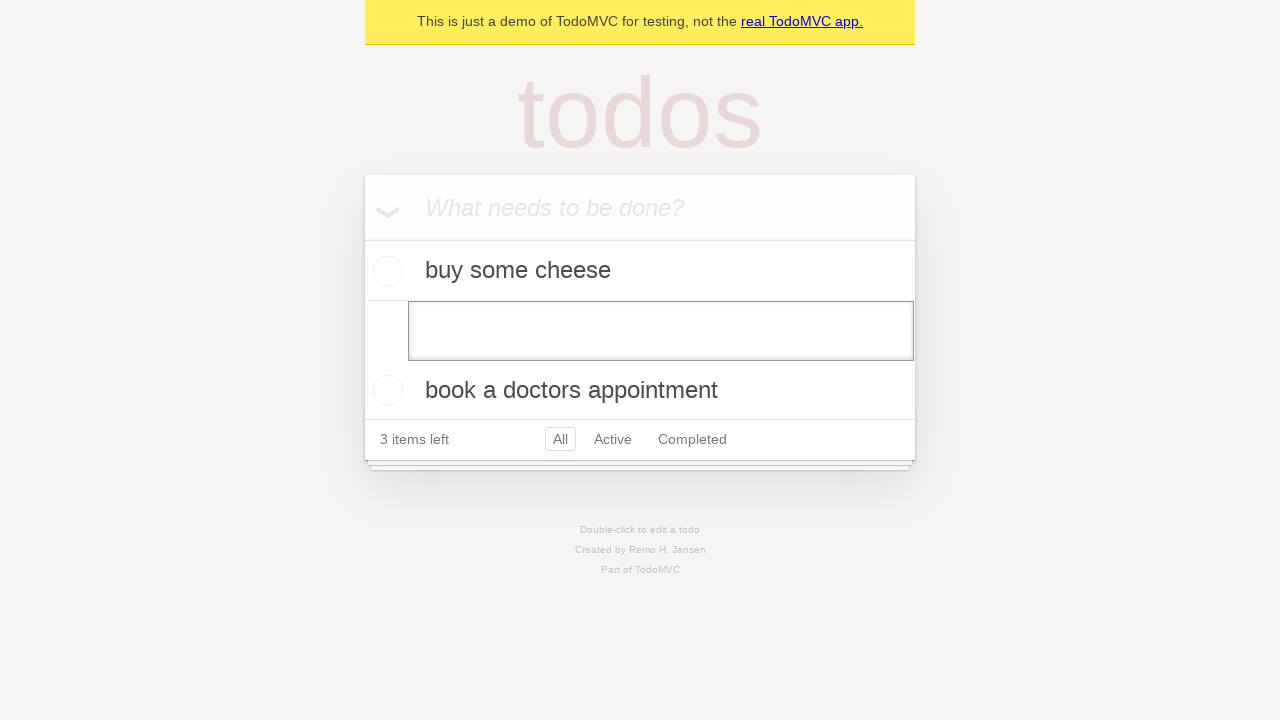

Pressed Enter to submit empty text, removing the todo item on internal:testid=[data-testid="todo-item"s] >> nth=1 >> internal:role=textbox[nam
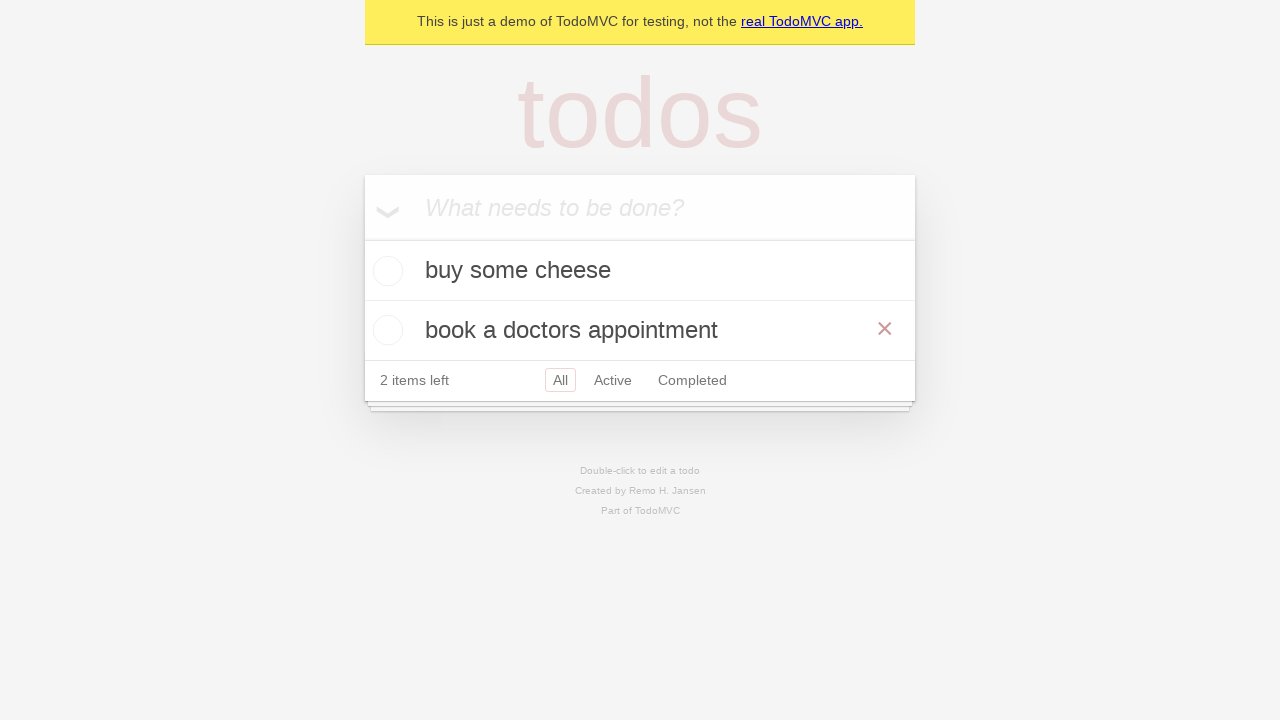

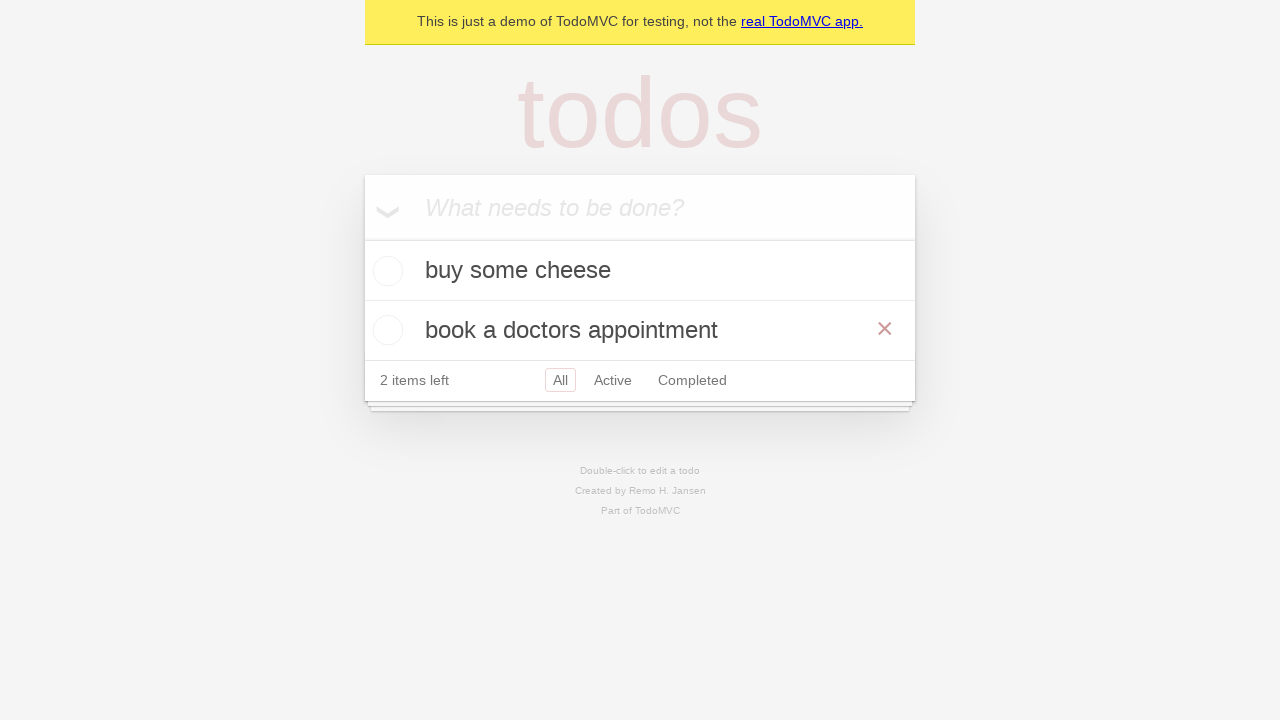